Tests the jQuery UI selectable functionality by selecting multiple items using Ctrl+click

Starting URL: https://jqueryui.com/

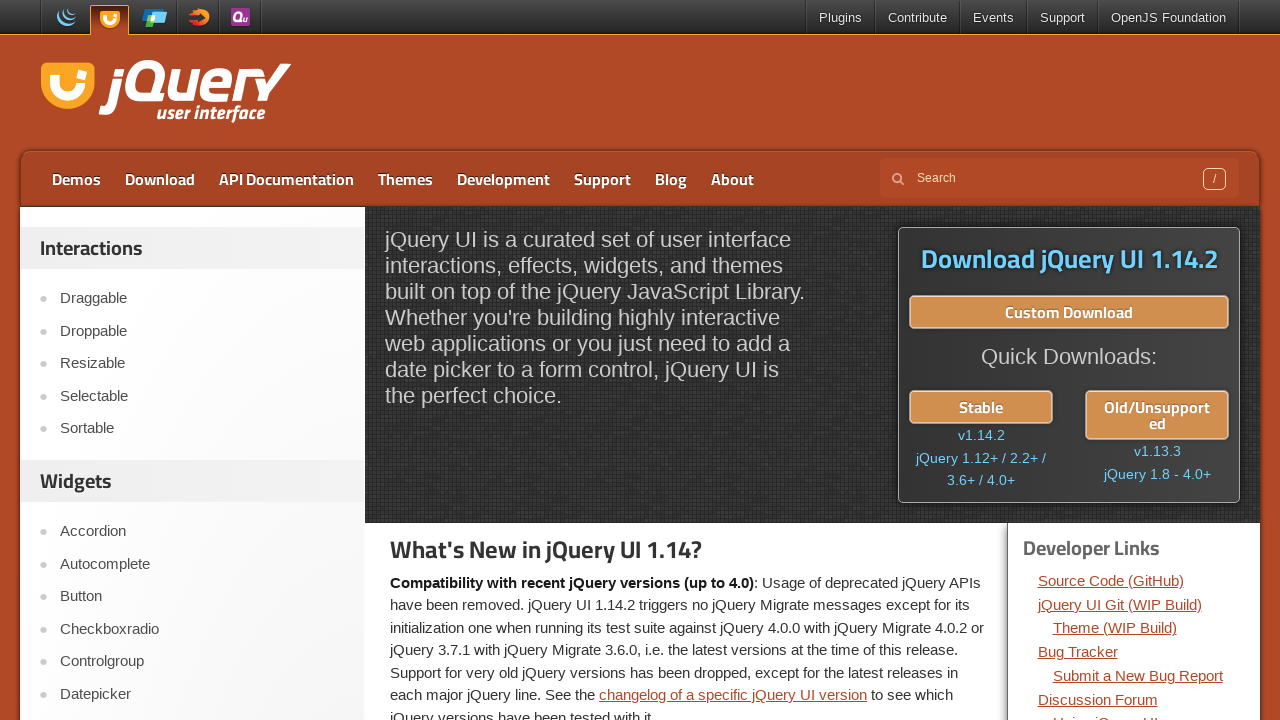

Clicked on the Selectable link in the Interactions widget at (196, 396) on .widget >> internal:has-text="Interactions"i >> ul li >> nth=3
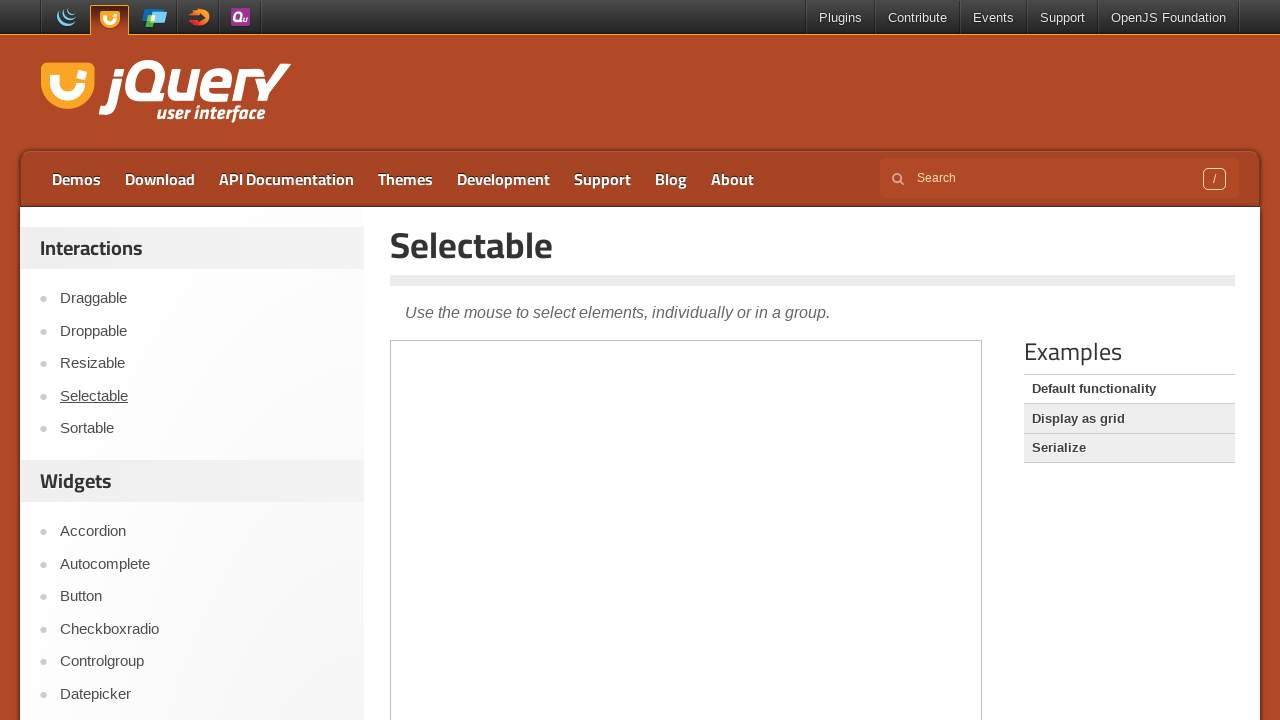

Located the iframe containing the selectable demo
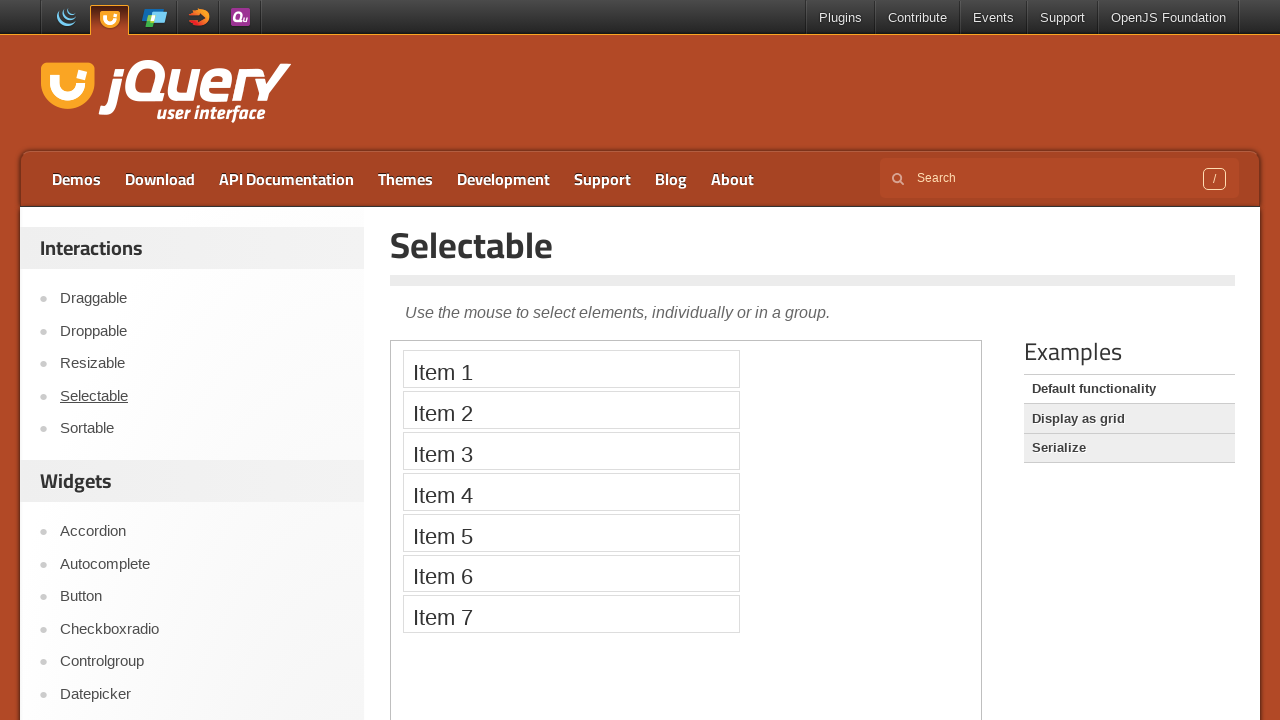

Selected Item 1 with Ctrl+click at (571, 369) on iframe >> nth=0 >> internal:control=enter-frame >> #selectable li >> internal:ha
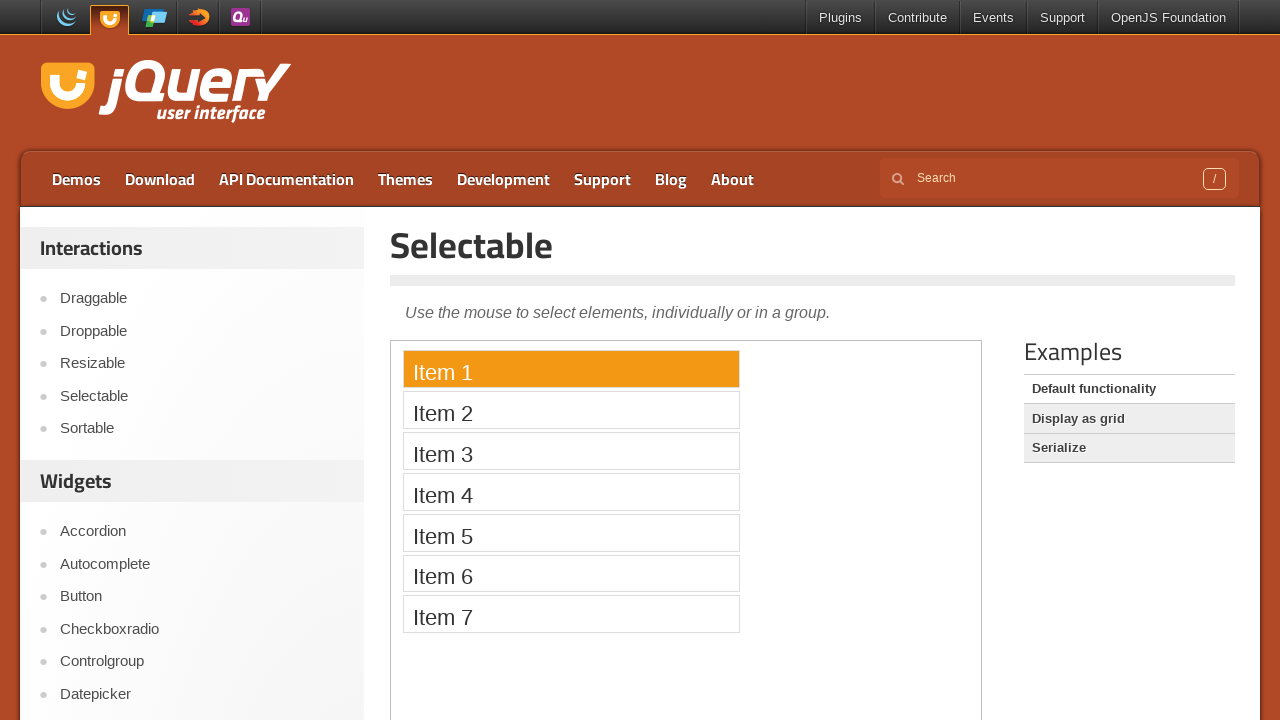

Selected Item 3 with Ctrl+click at (571, 451) on iframe >> nth=0 >> internal:control=enter-frame >> #selectable li >> internal:ha
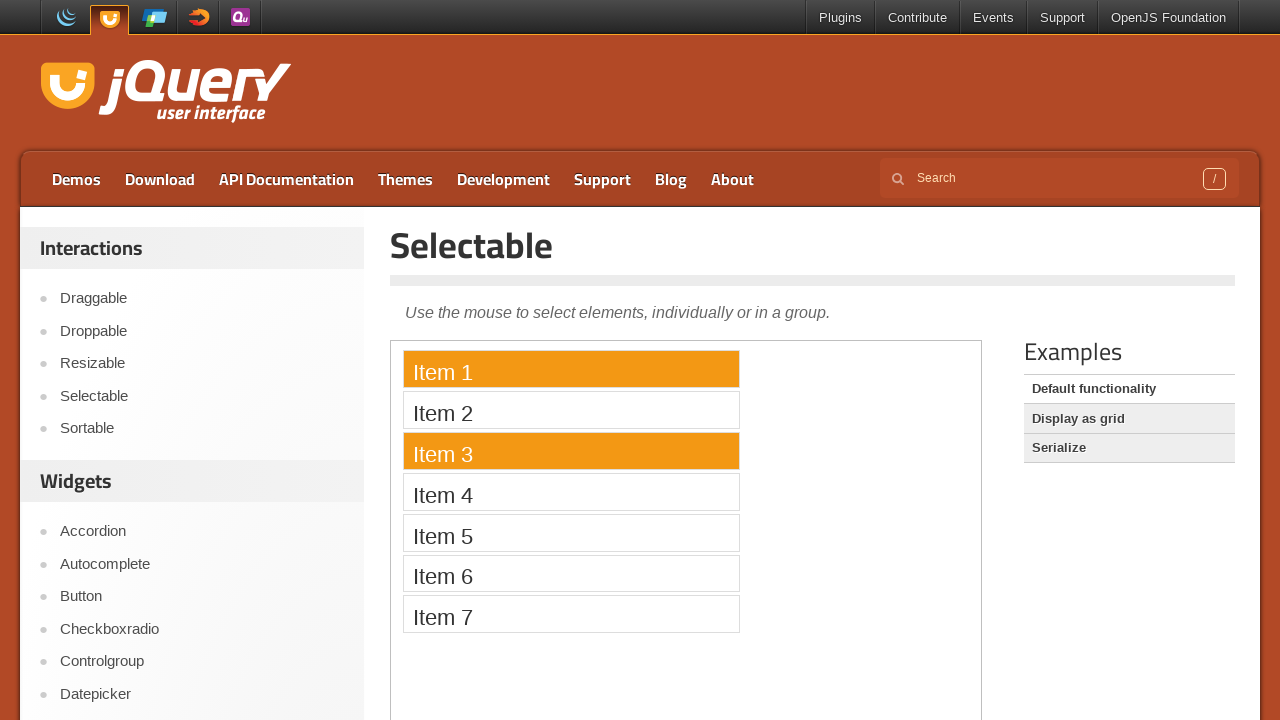

Selected Item 7 with Ctrl+click at (571, 614) on iframe >> nth=0 >> internal:control=enter-frame >> #selectable li >> internal:ha
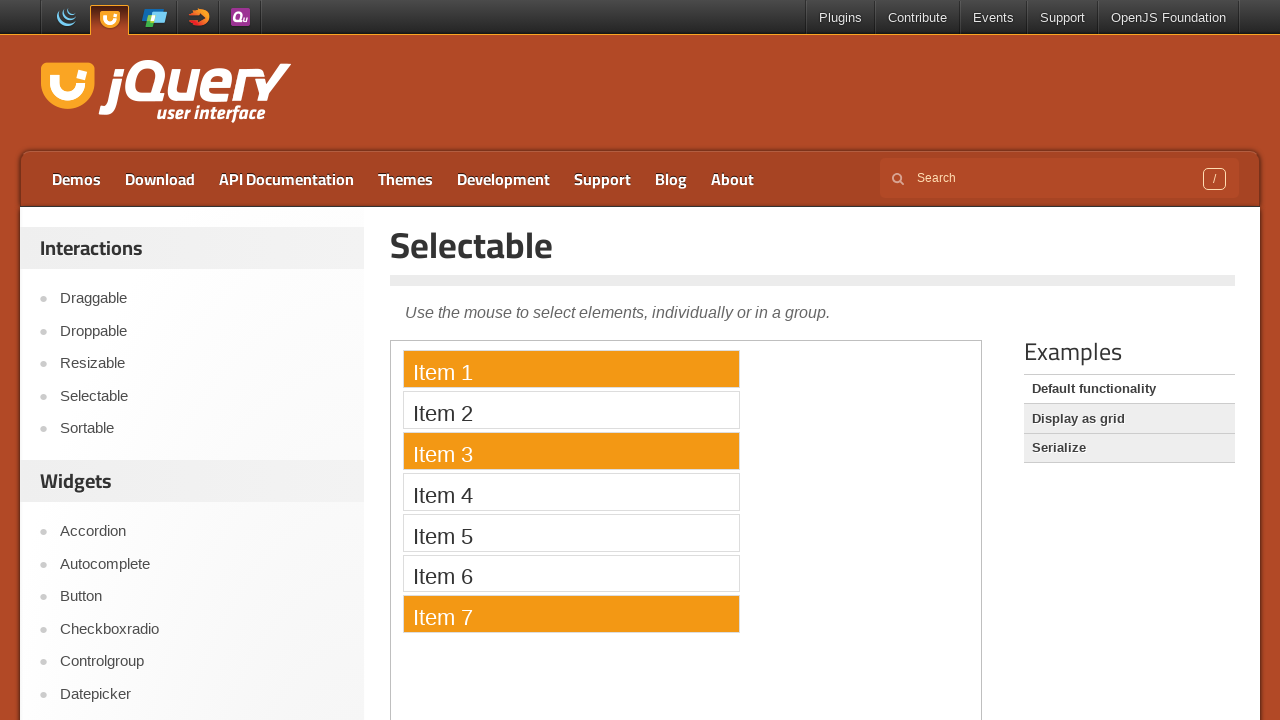

Located the first selected item
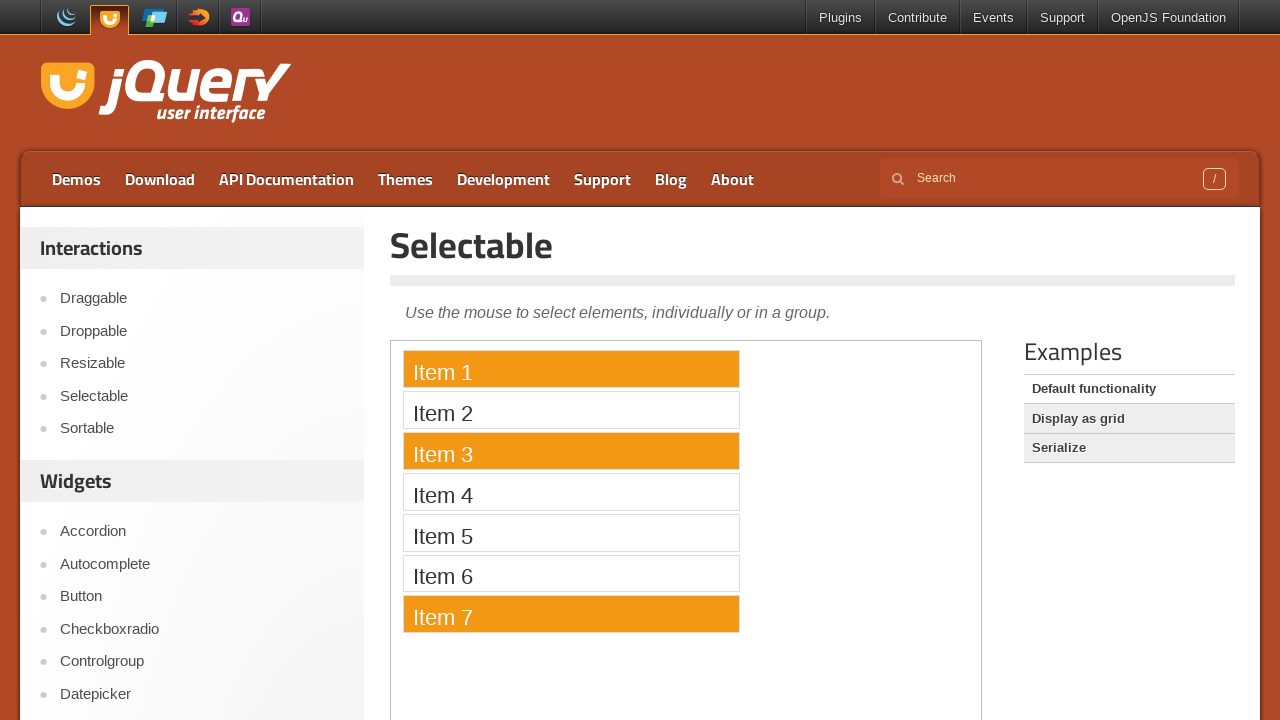

Verified that the first selected item is 'Item 1'
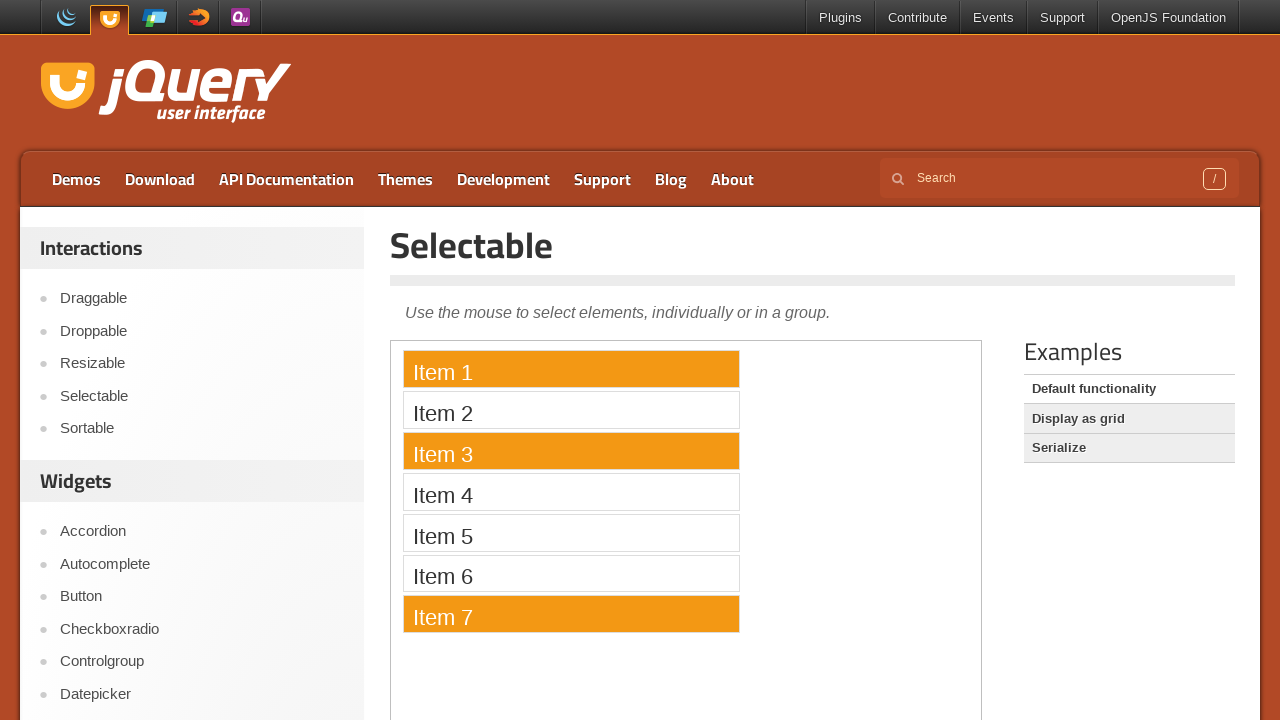

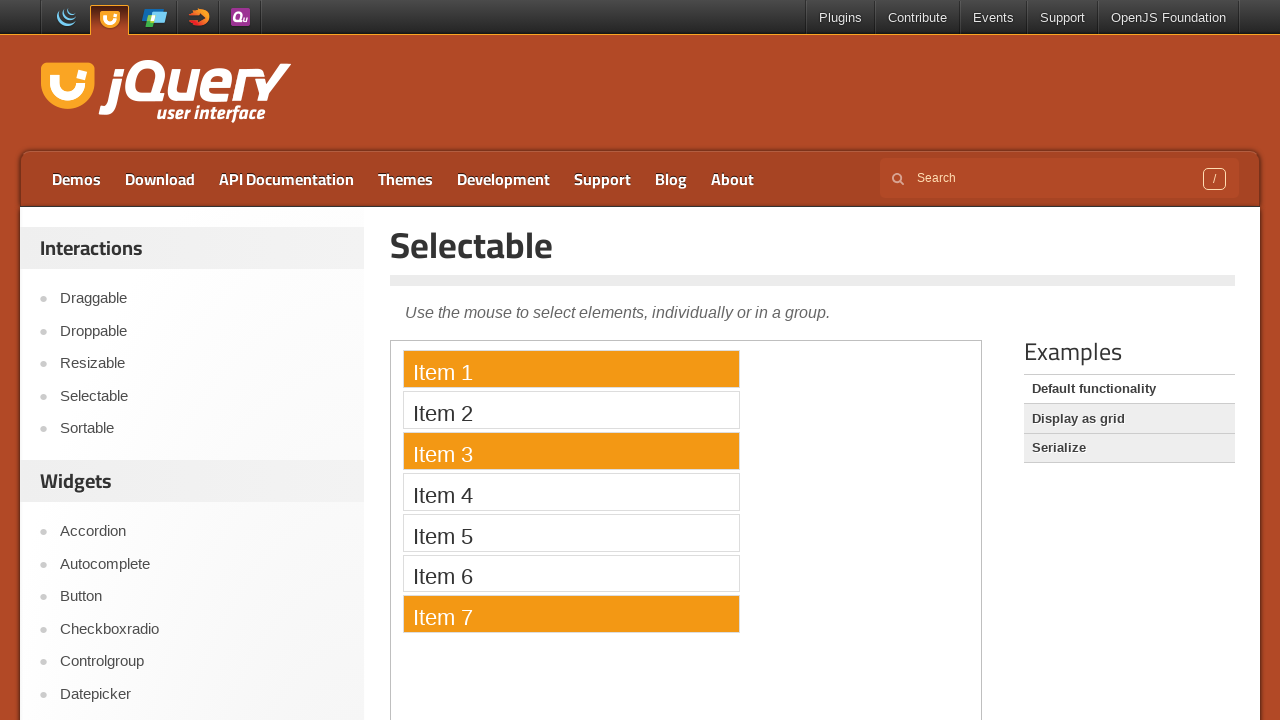